Tests dynamic control visibility by clicking a toggle button to hide a checkbox, waiting for it to disappear, then clicking again to show it and waiting for it to reappear.

Starting URL: https://v1.training-support.net/selenium/dynamic-controls

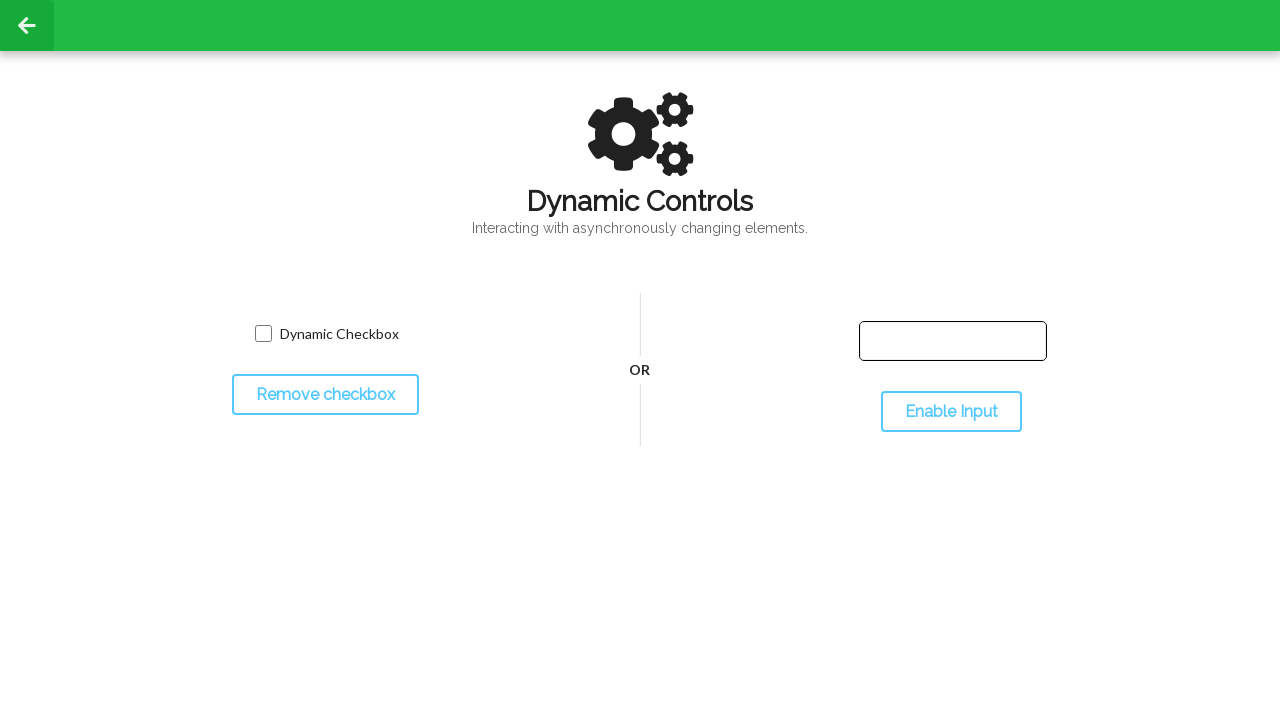

Clicked toggle button to hide the checkbox at (325, 395) on #toggleCheckbox
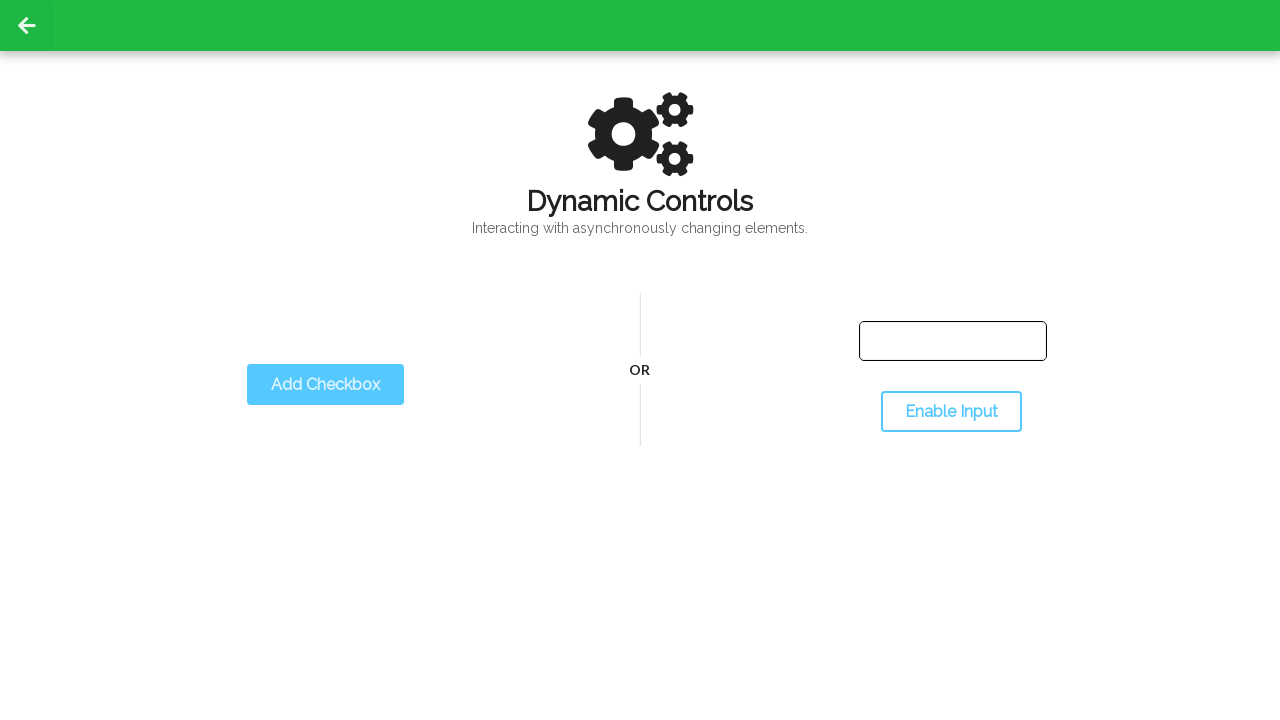

Checkbox successfully hidden and invisible
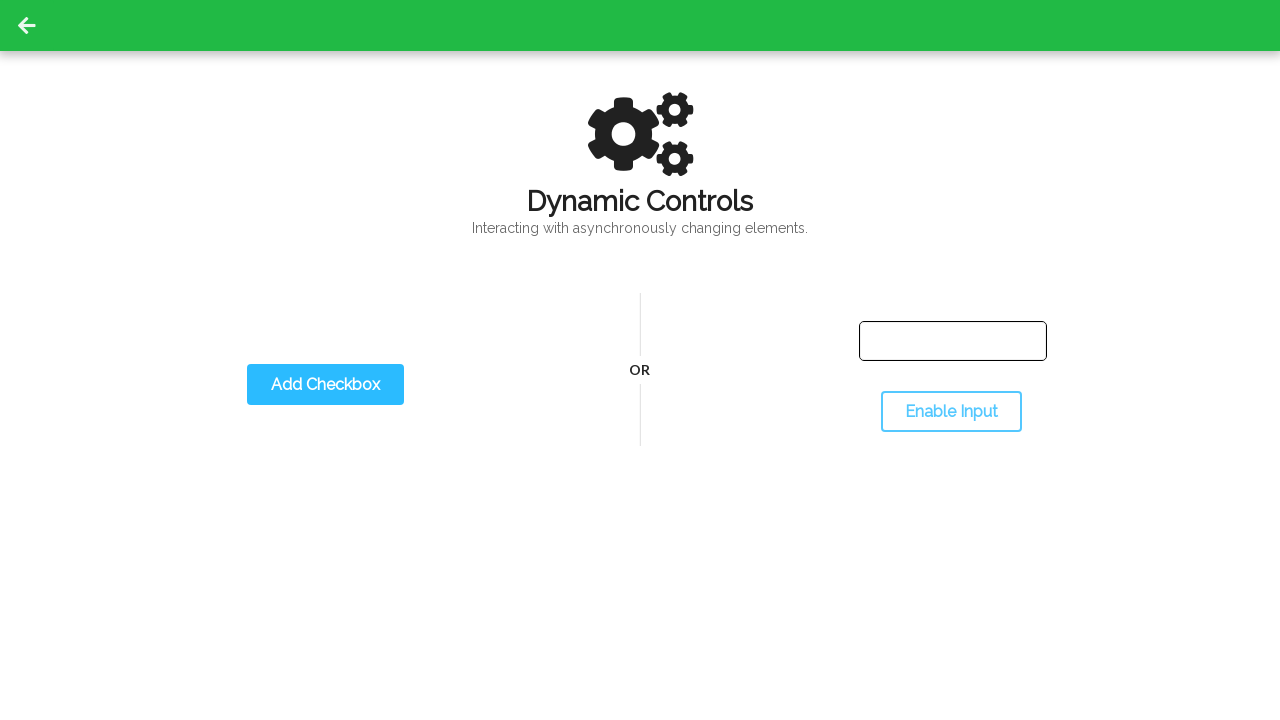

Clicked toggle button to show the checkbox at (325, 385) on #toggleCheckbox
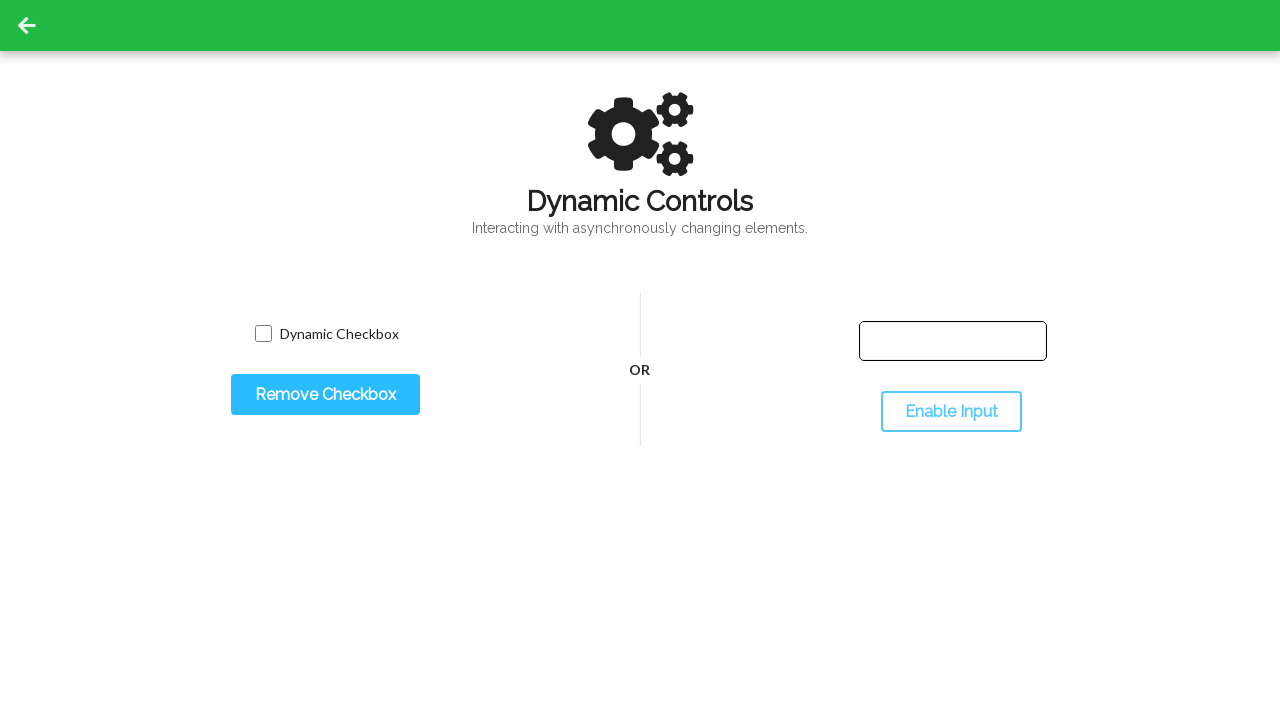

Checkbox successfully reappeared and is visible
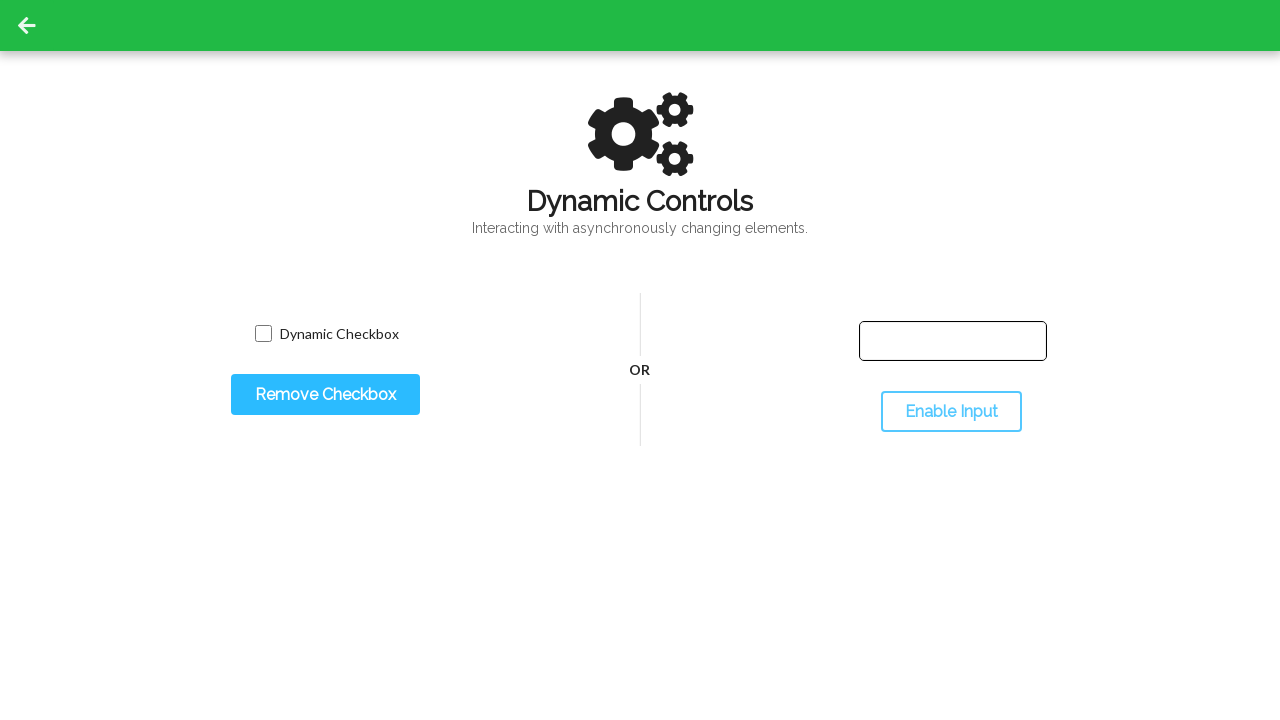

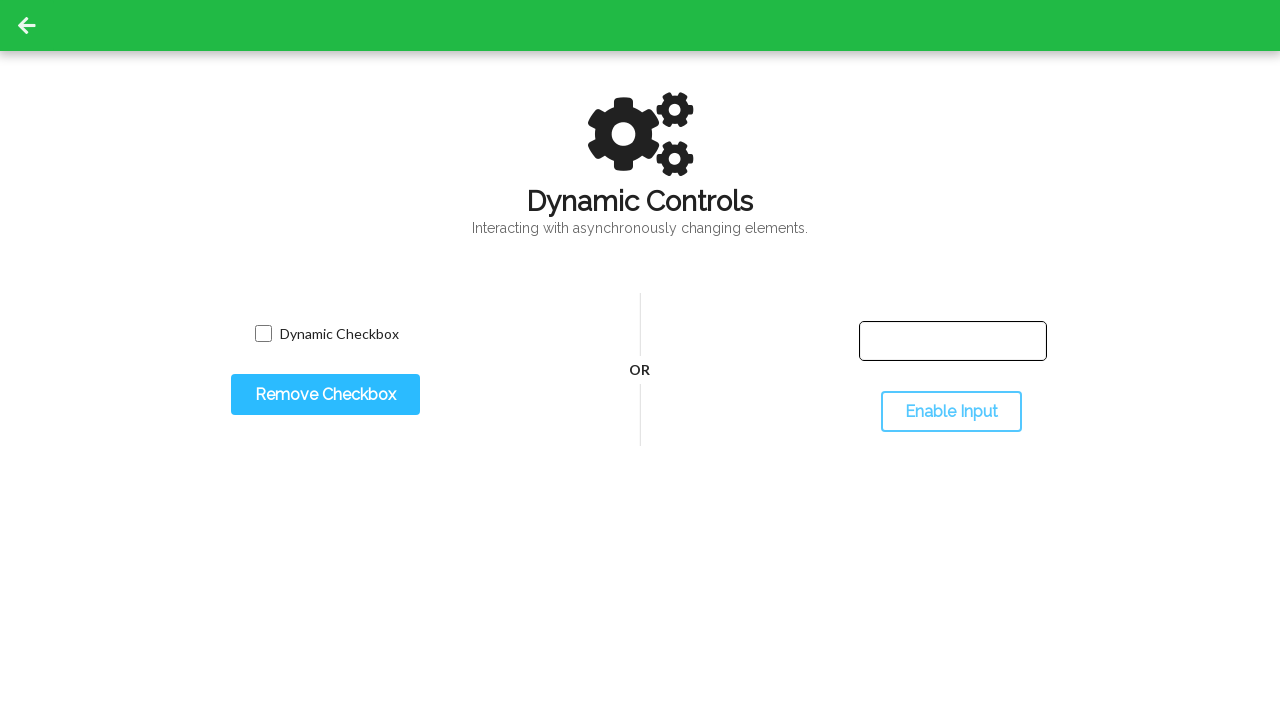